Tests form filling on a page with dynamic attributes by locating form fields using XPath with partial class names and text content, then submitting a sign-up form.

Starting URL: https://v1.training-support.net/selenium/dynamic-attributes

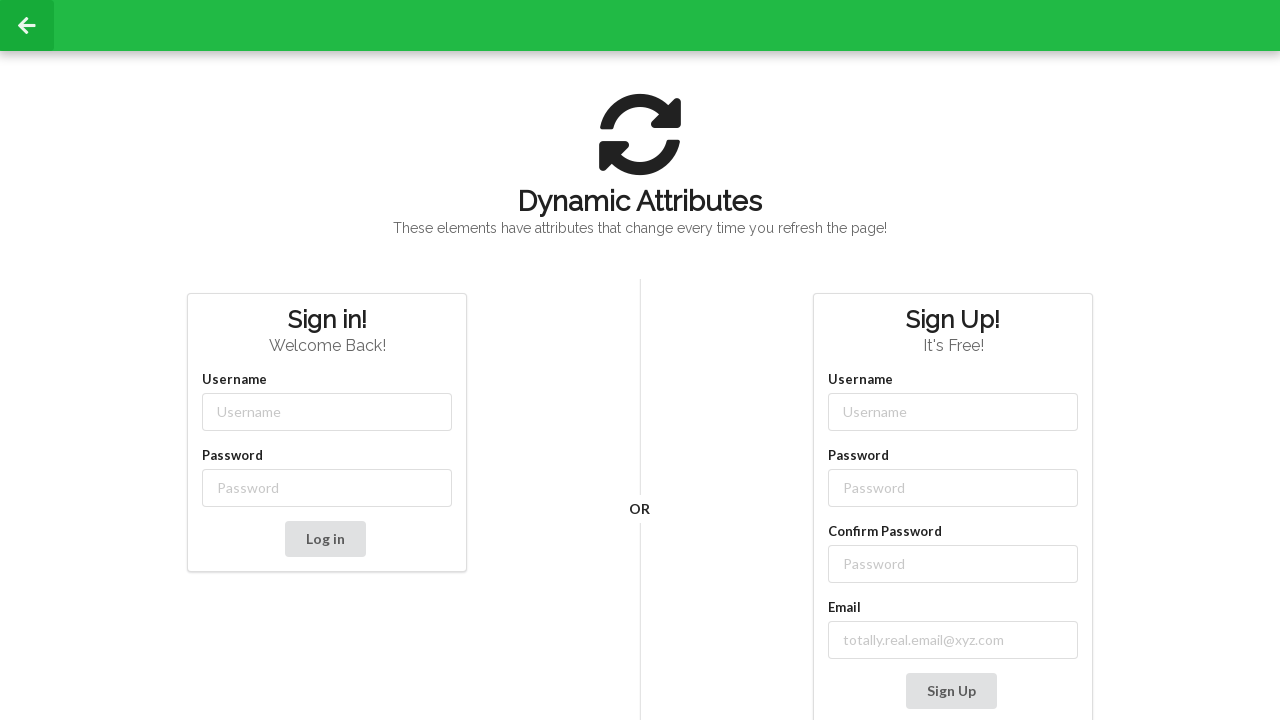

Filled username field with 'NewUser' using partial class name selector on input[class*='-username']
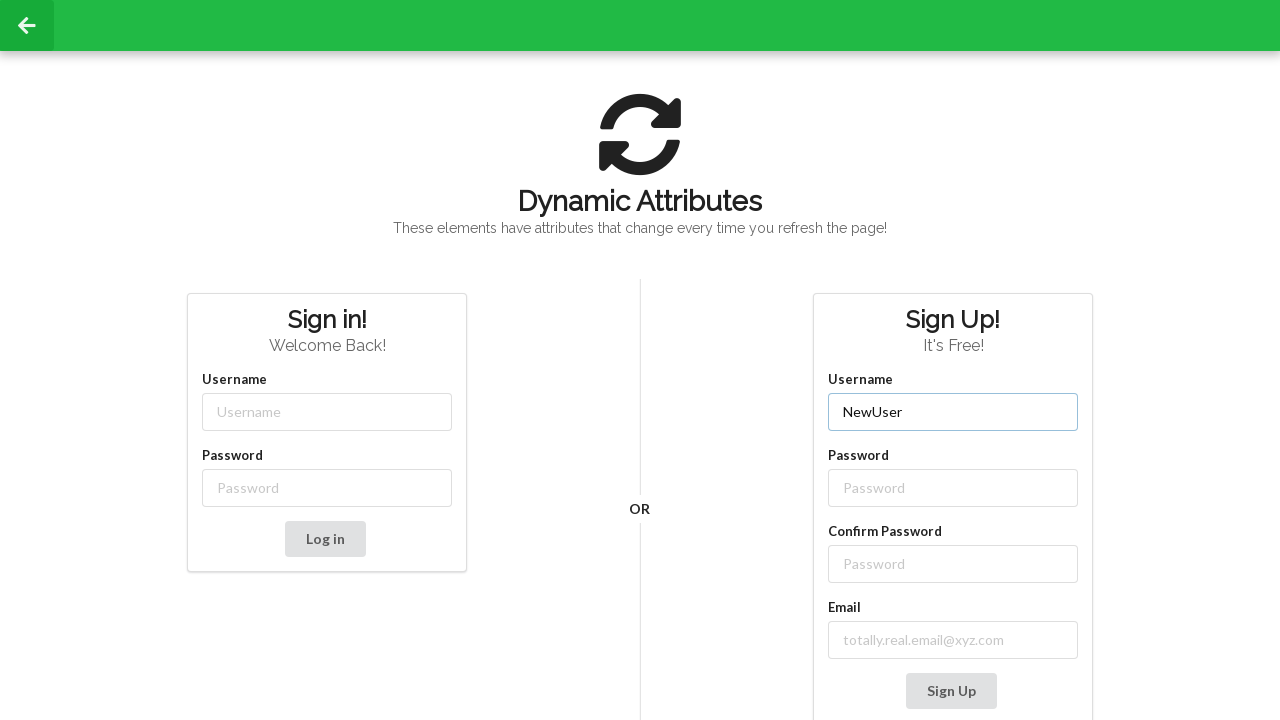

Filled password field with 'SecurePass456' using partial class name selector on input[class*='-password']
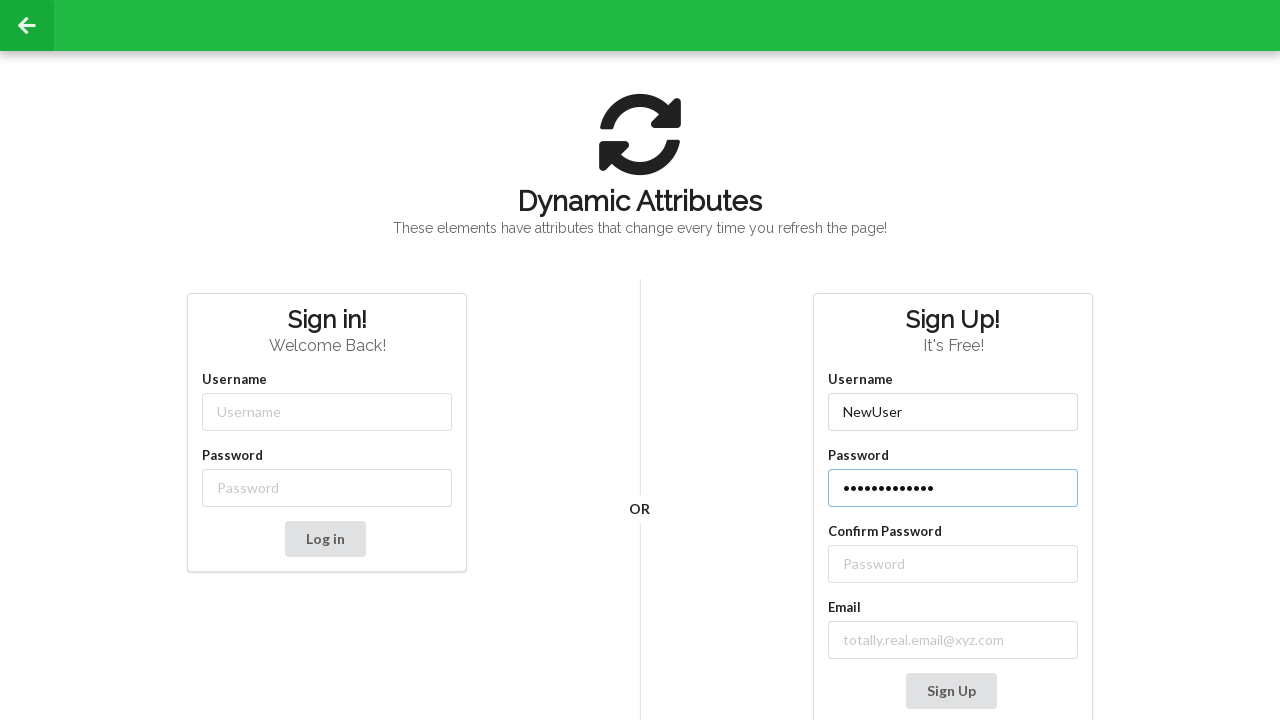

Filled confirm password field with 'SecurePass456' using XPath to find sibling of 'Confirm Password' label on //label[text()='Confirm Password']/following-sibling::input
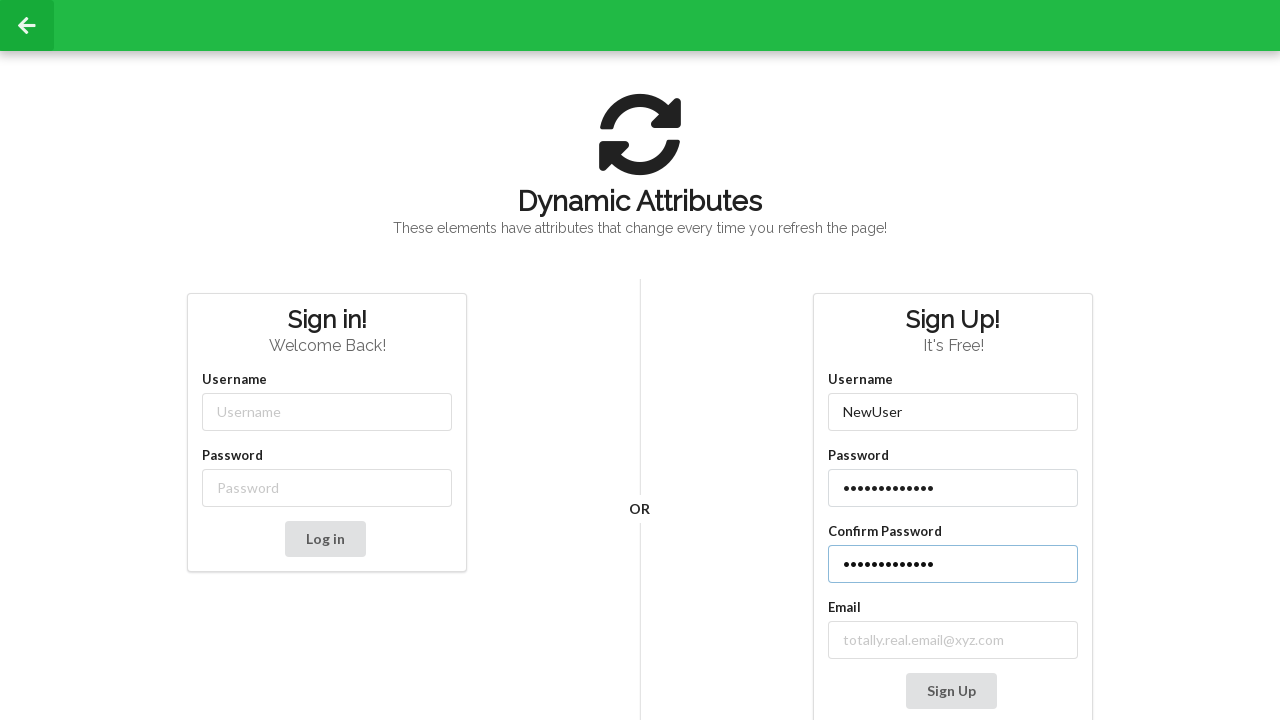

Filled email field with 'testuser_dynamic@example.com' using XPath to find sibling of label containing 'mail' on //label[contains(text(), 'mail')]/following-sibling::input
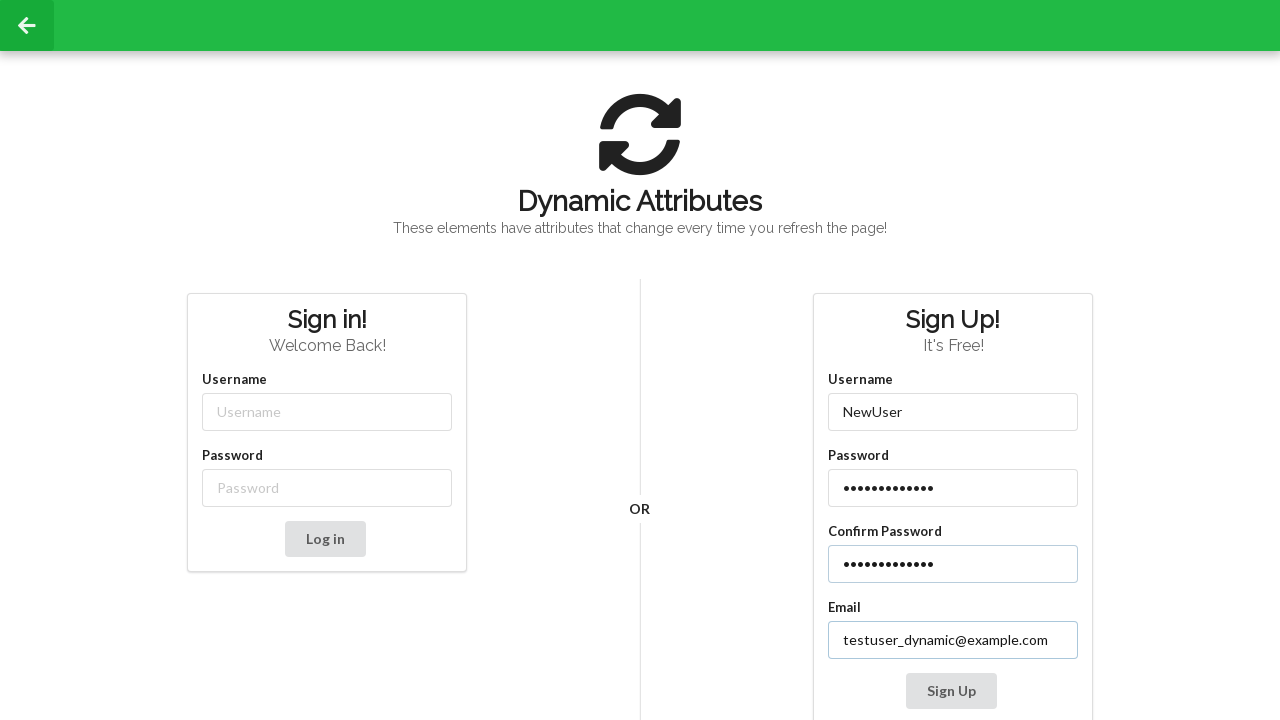

Clicked Sign Up button to submit the form at (951, 691) on xpath=//button[contains(text(), 'Sign Up')]
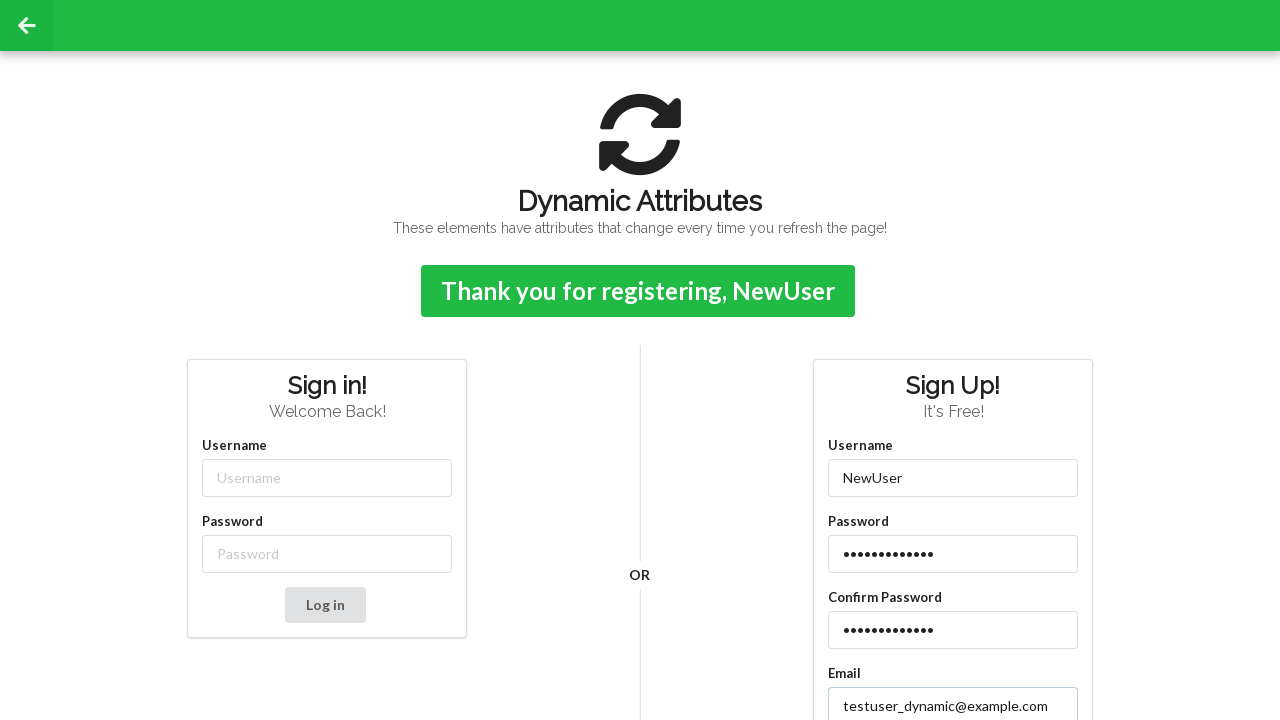

Confirmation message appeared after form submission
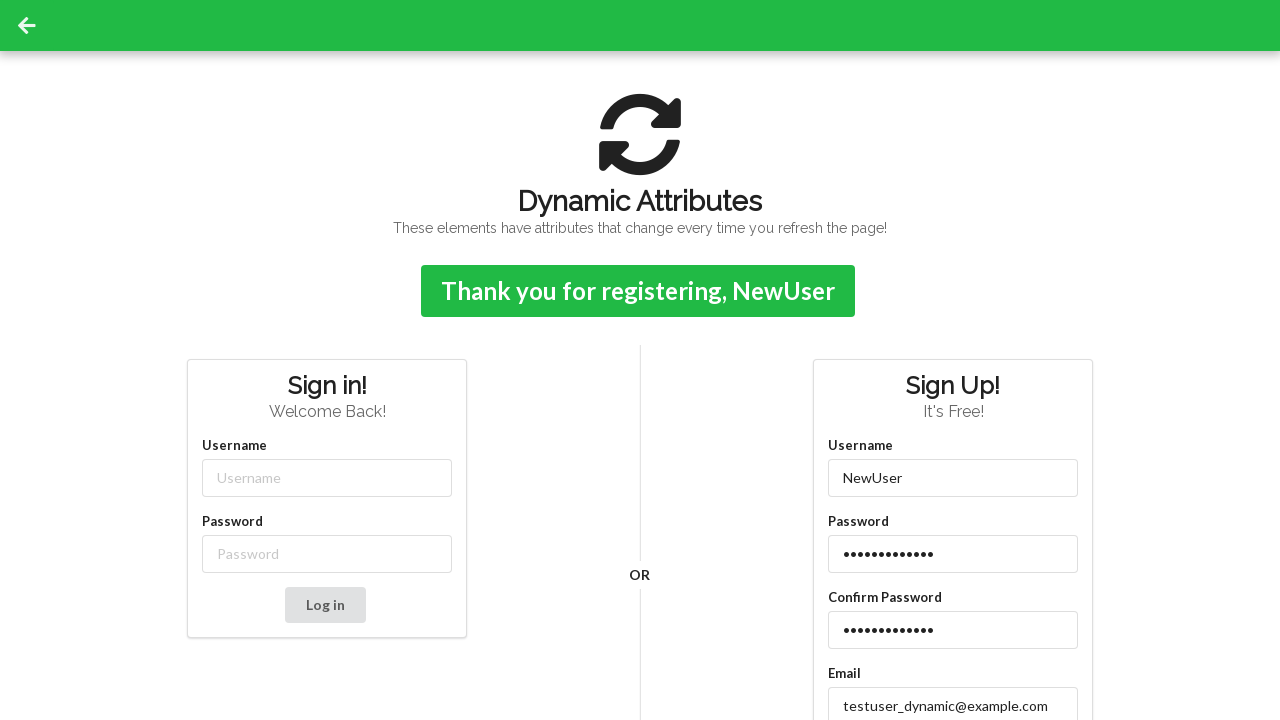

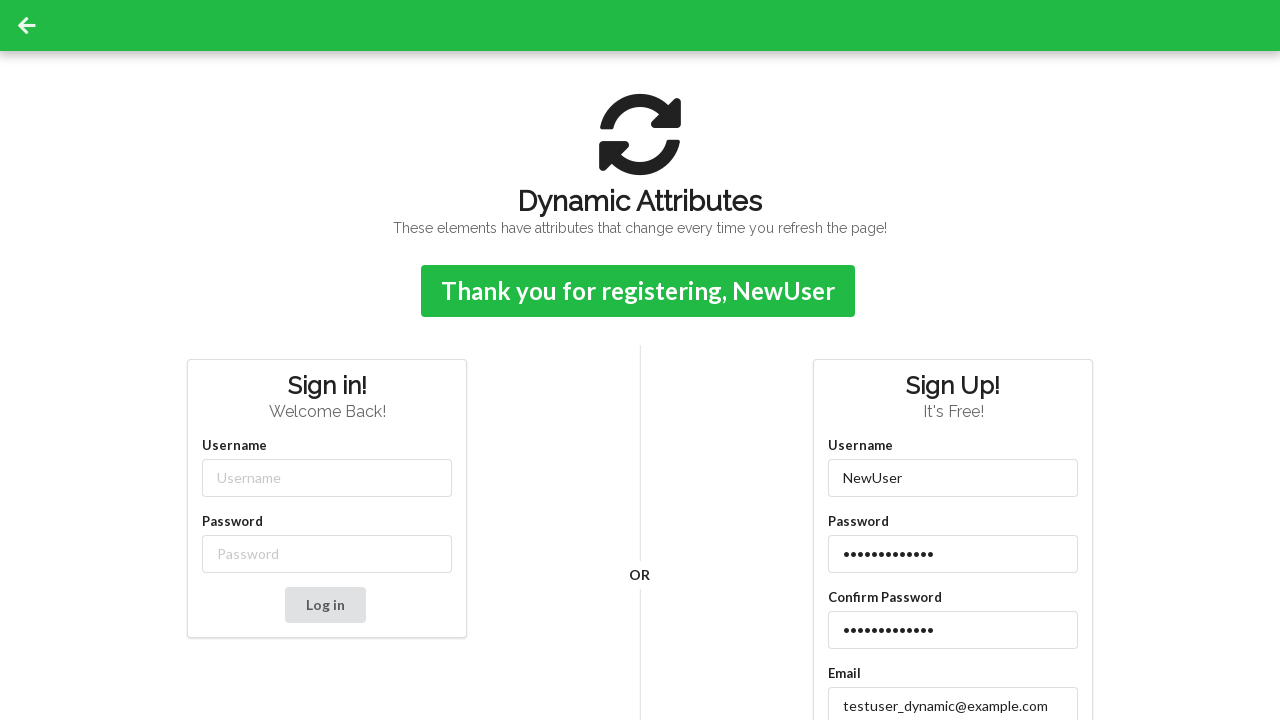